Tests deleting a todo item by hovering over it and clicking the destroy button

Starting URL: https://todomvc.com/examples/react/dist/

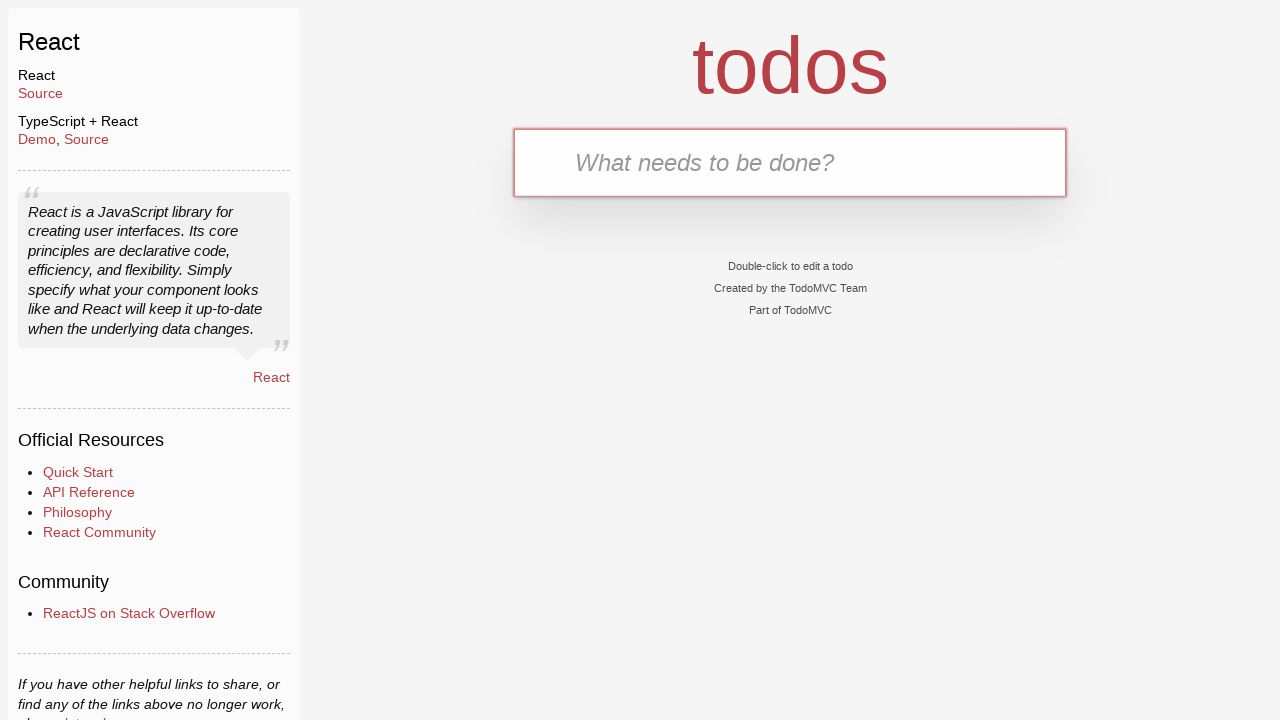

Filled new todo input field with 'Test Item 1' on input.new-todo
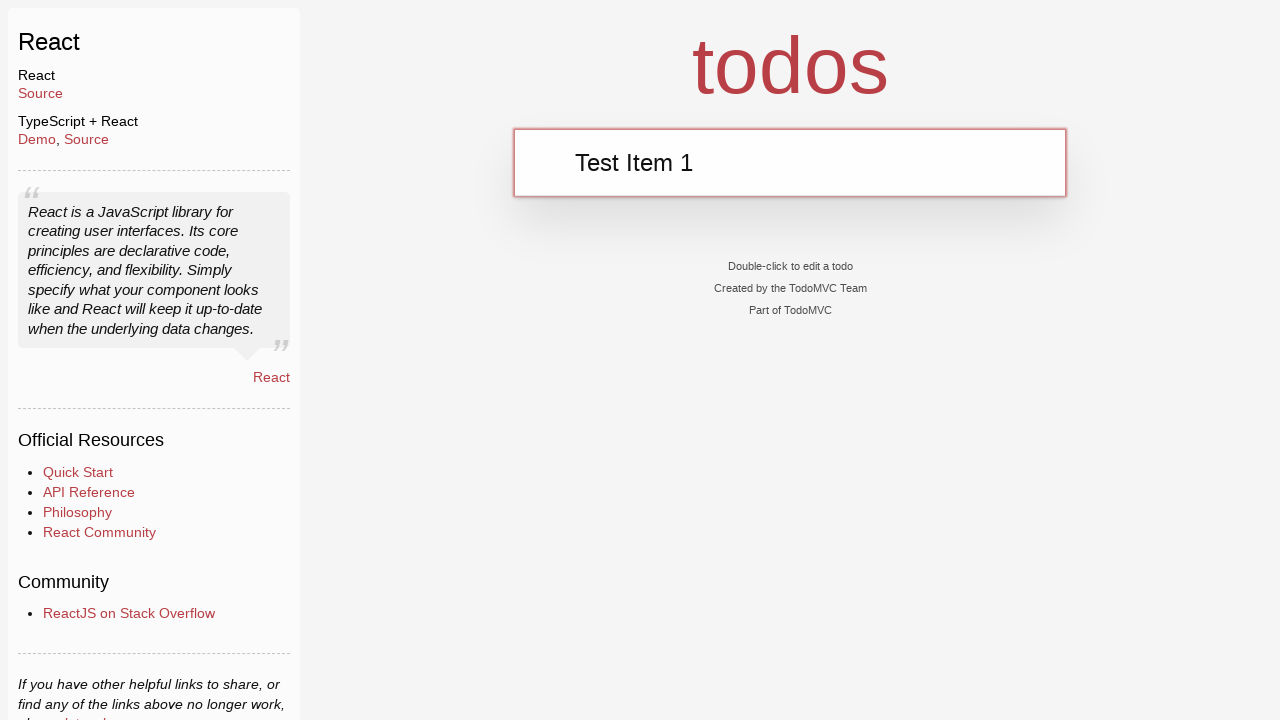

Pressed Enter to create the todo item on input.new-todo
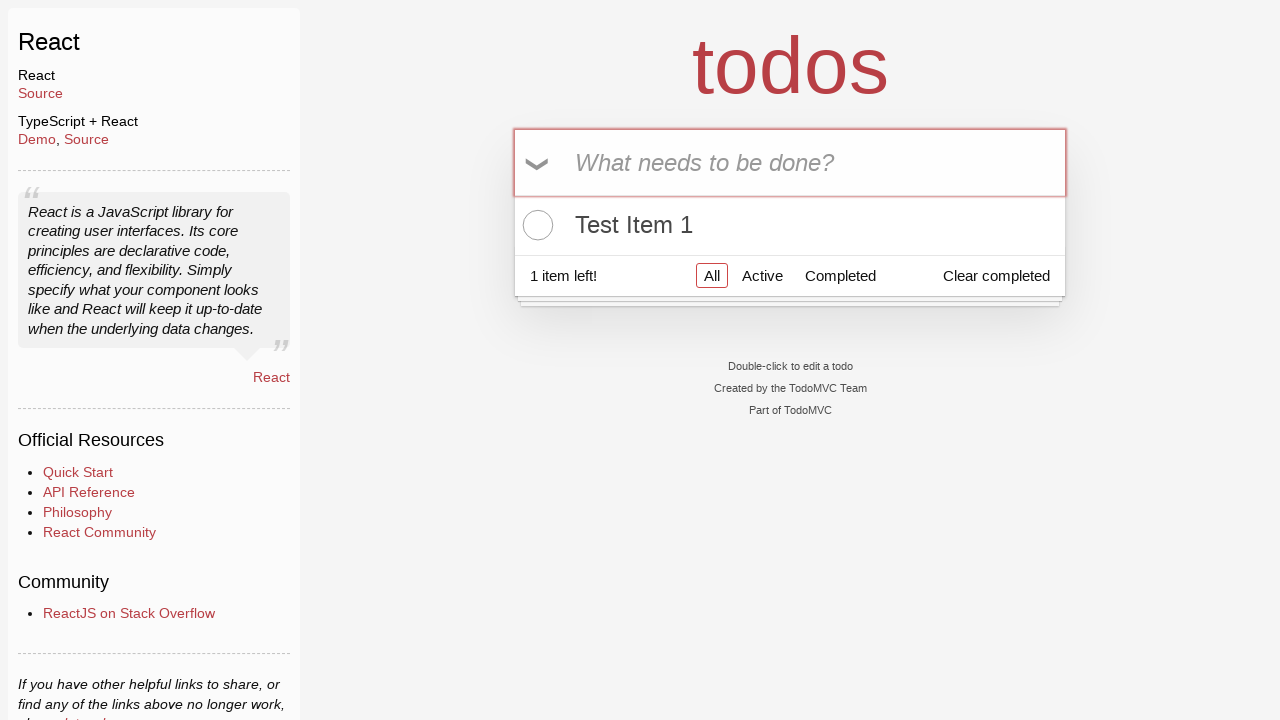

Todo item appeared in the list
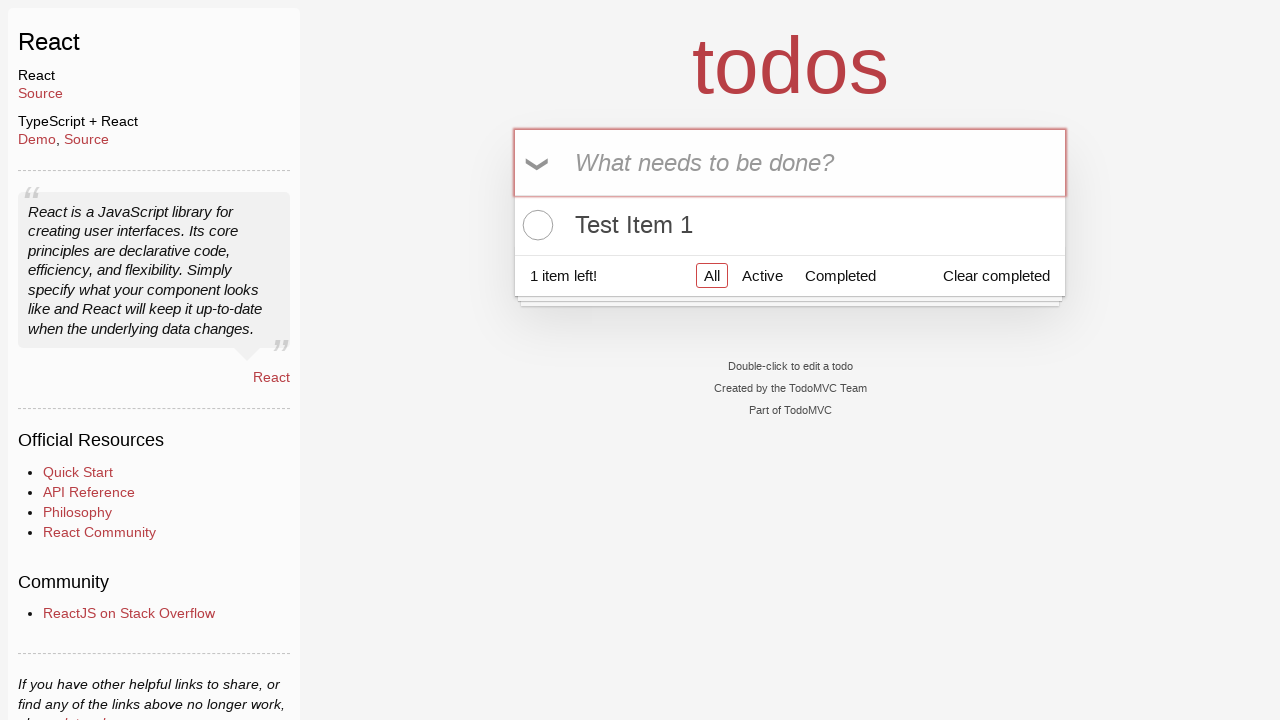

Hovered over the todo item to reveal delete button at (790, 225) on ul.todo-list li
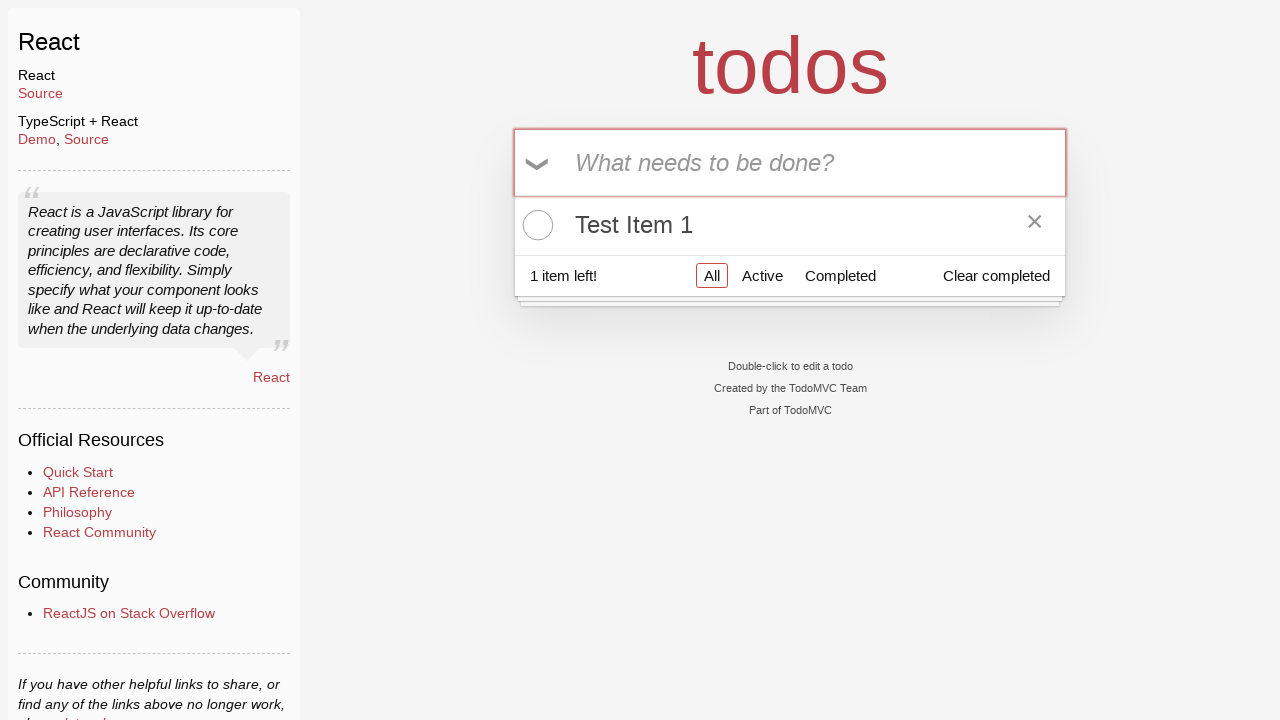

Clicked the destroy button to delete the todo item at (1035, 225) on ul.todo-list li >> button.destroy
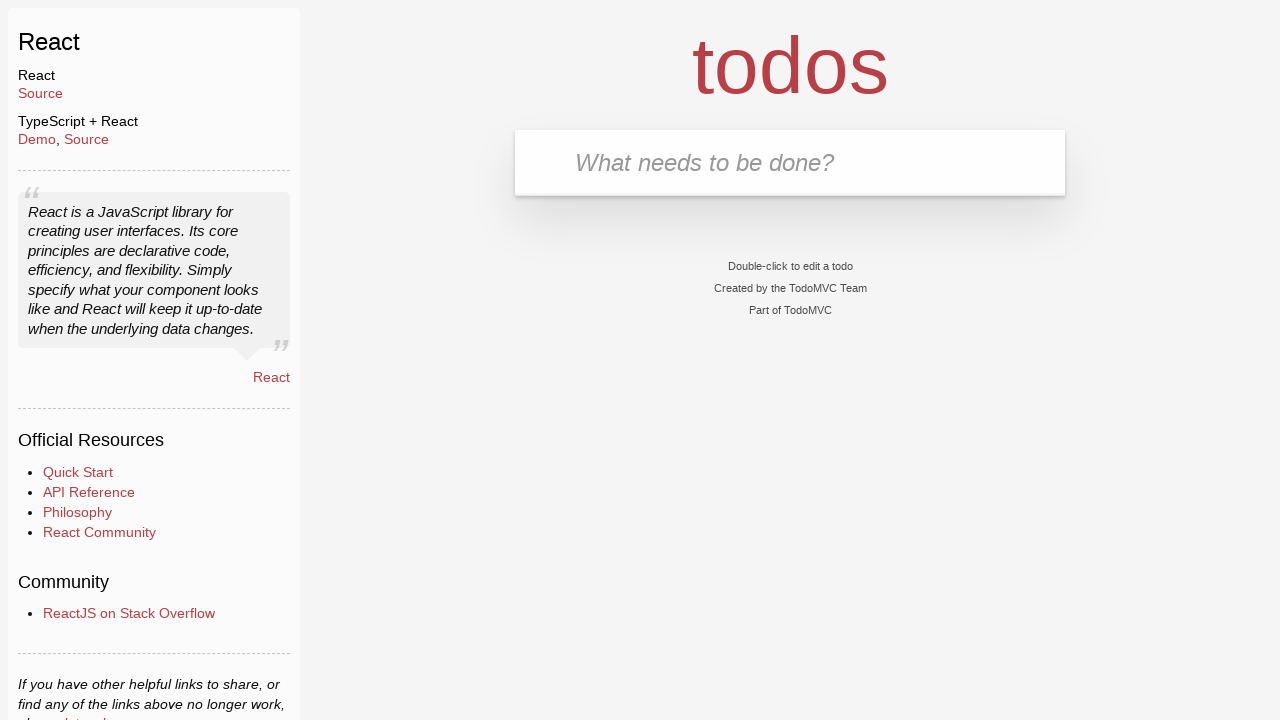

Verified that the todo list is now empty
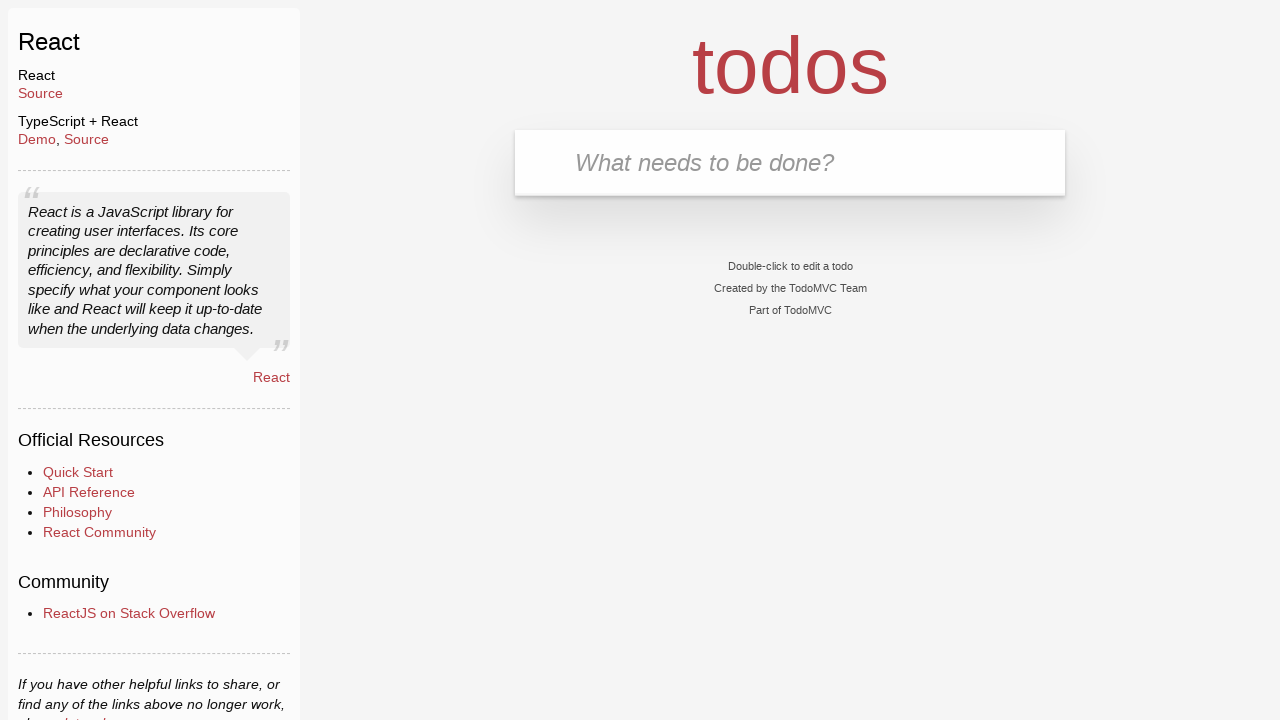

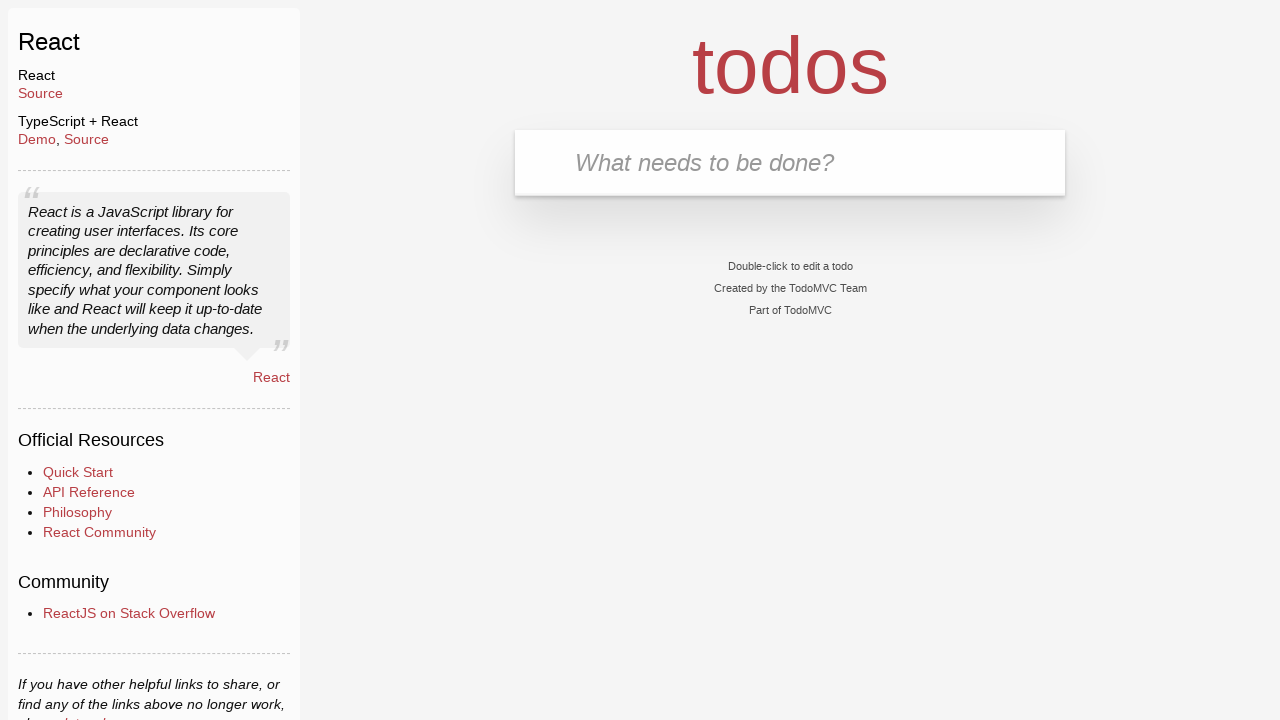